Retrieves and displays the login page title text

Starting URL: https://opensource-demo.orangehrmlive.com/web/index.php/auth/login

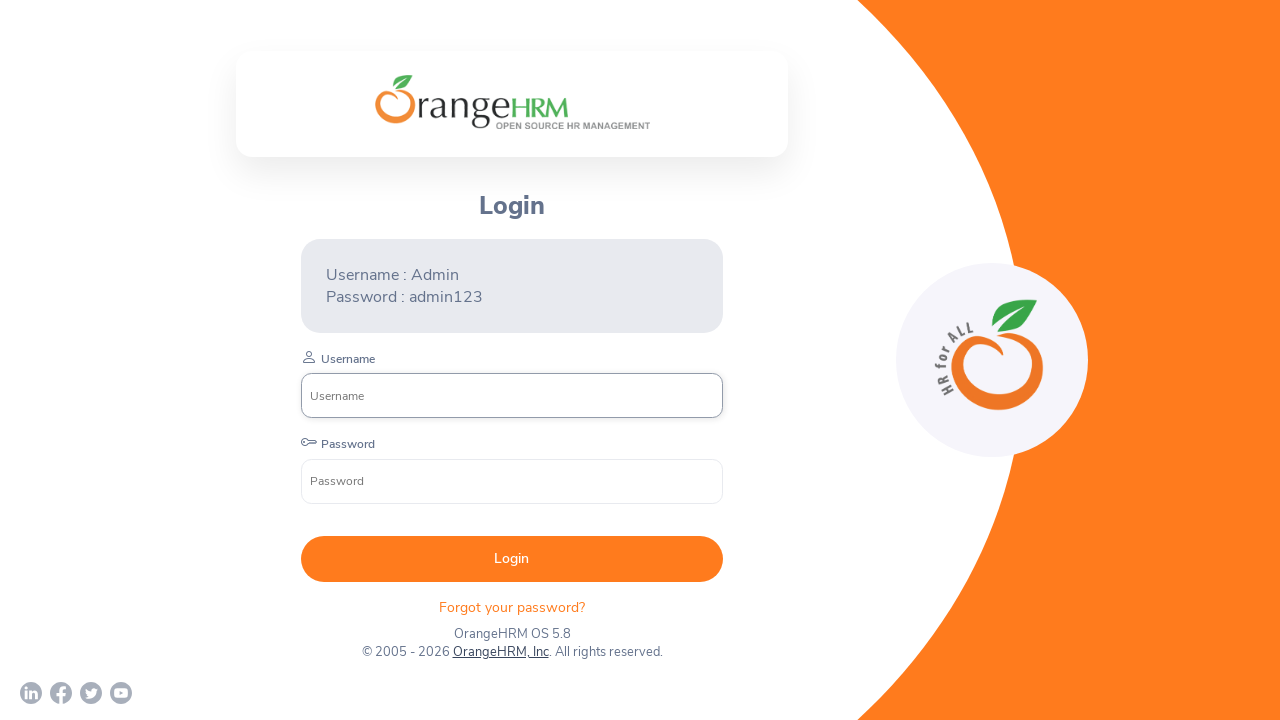

Retrieved login page title text
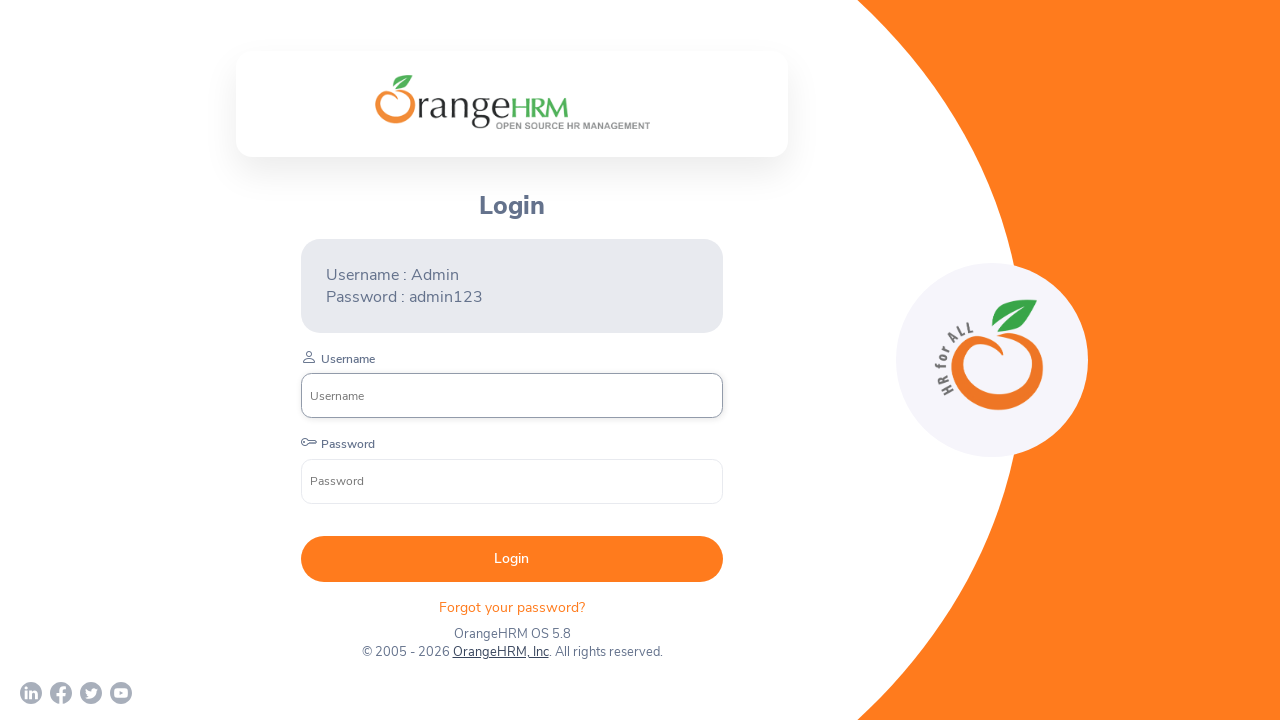

Printed login title text to console
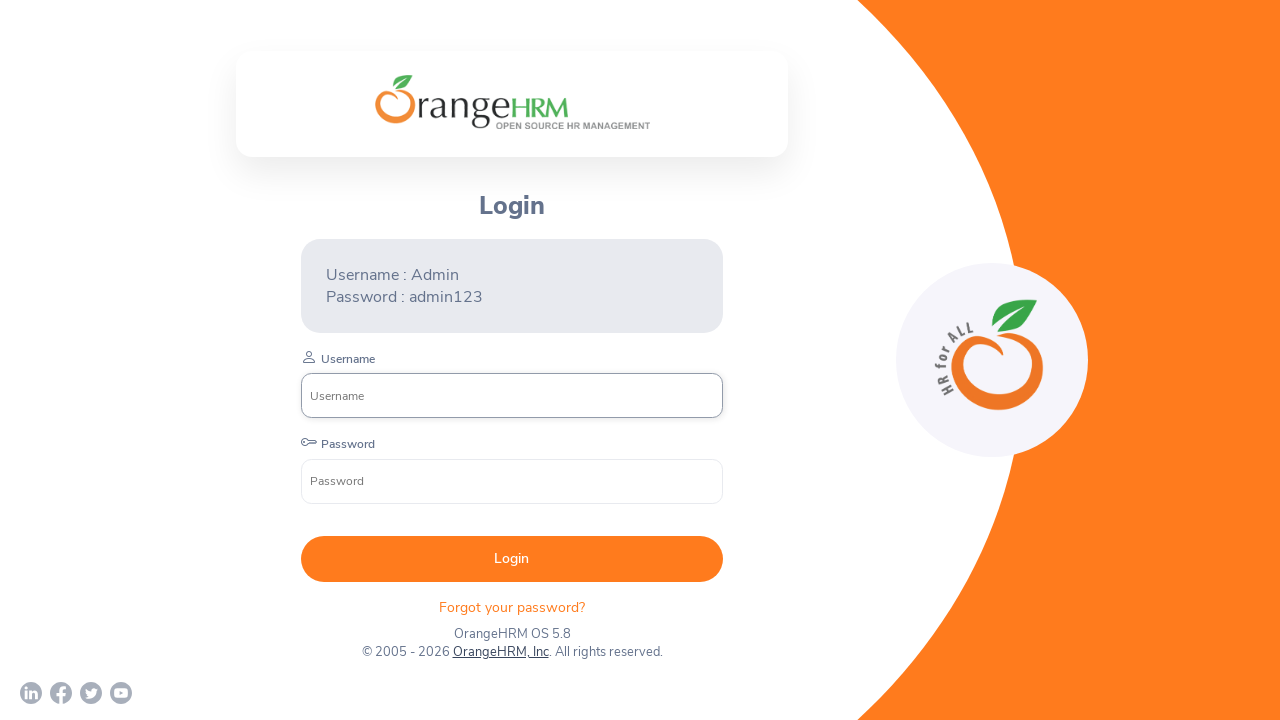

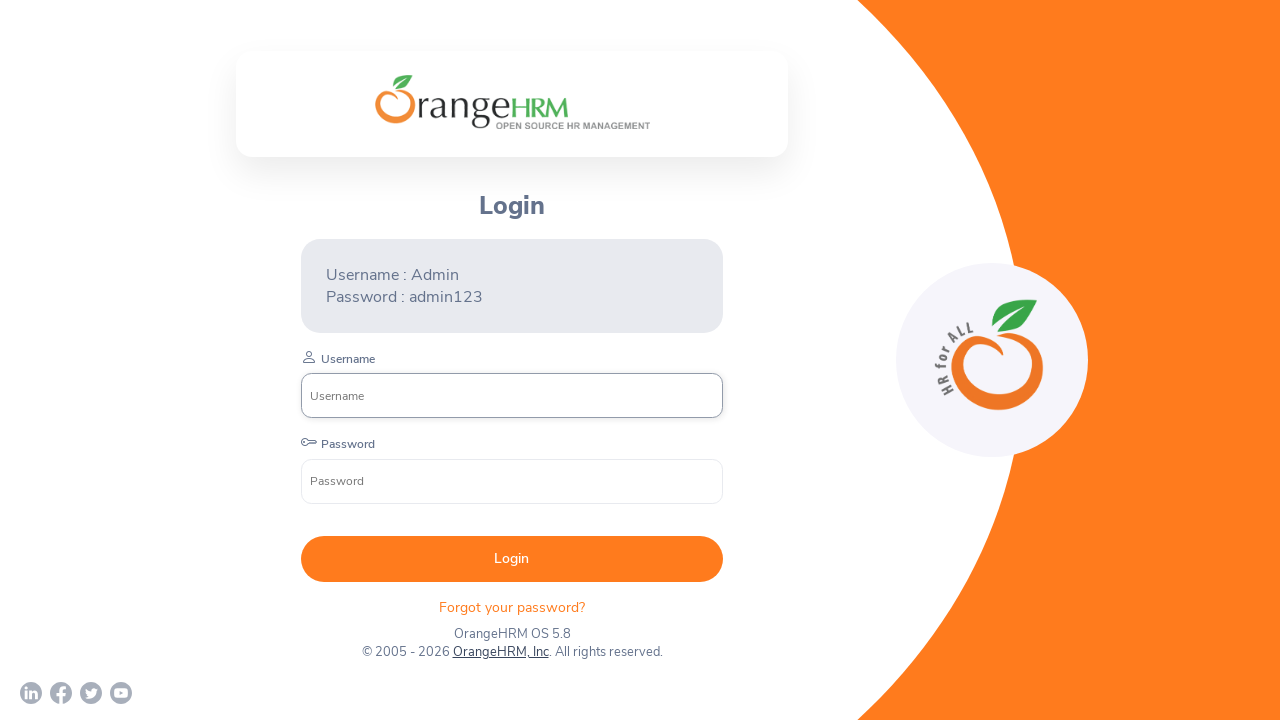